Clicks on the "Mouse over" link and verifies the page loads

Starting URL: https://bonigarcia.dev/selenium-webdriver-java/

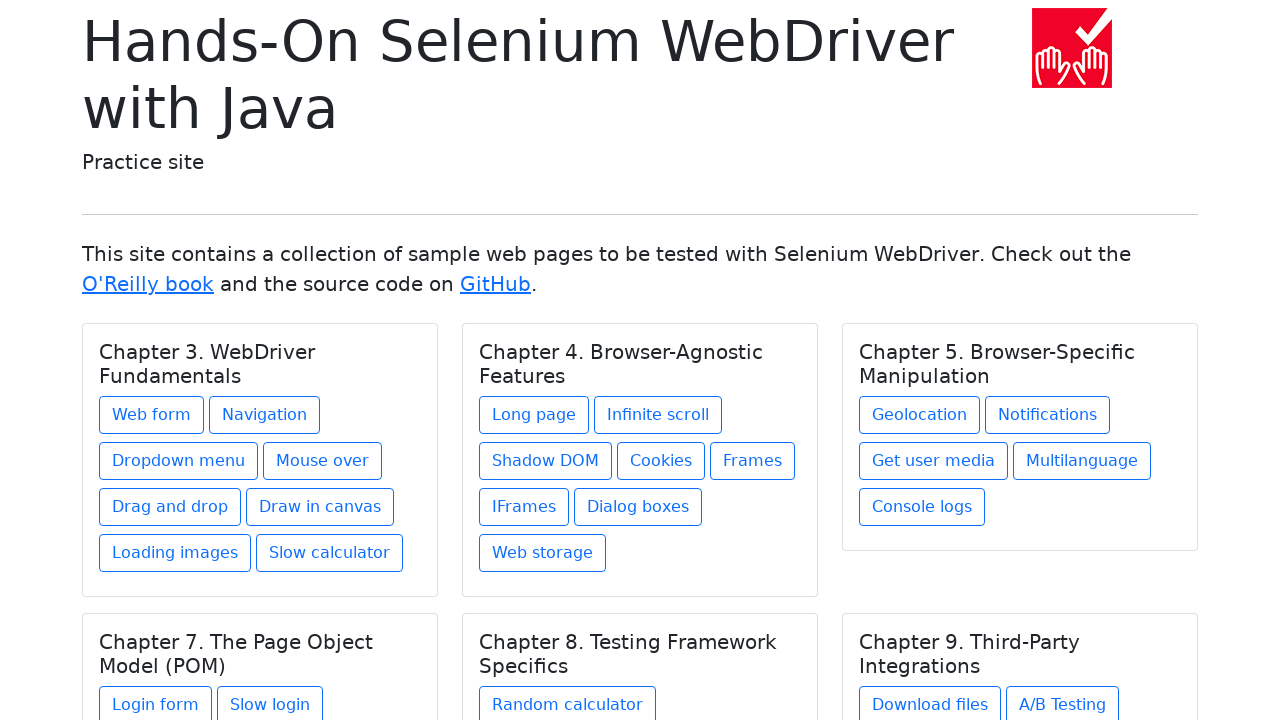

Clicked on the 'Mouse over' link at (322, 461) on text=Mouse over
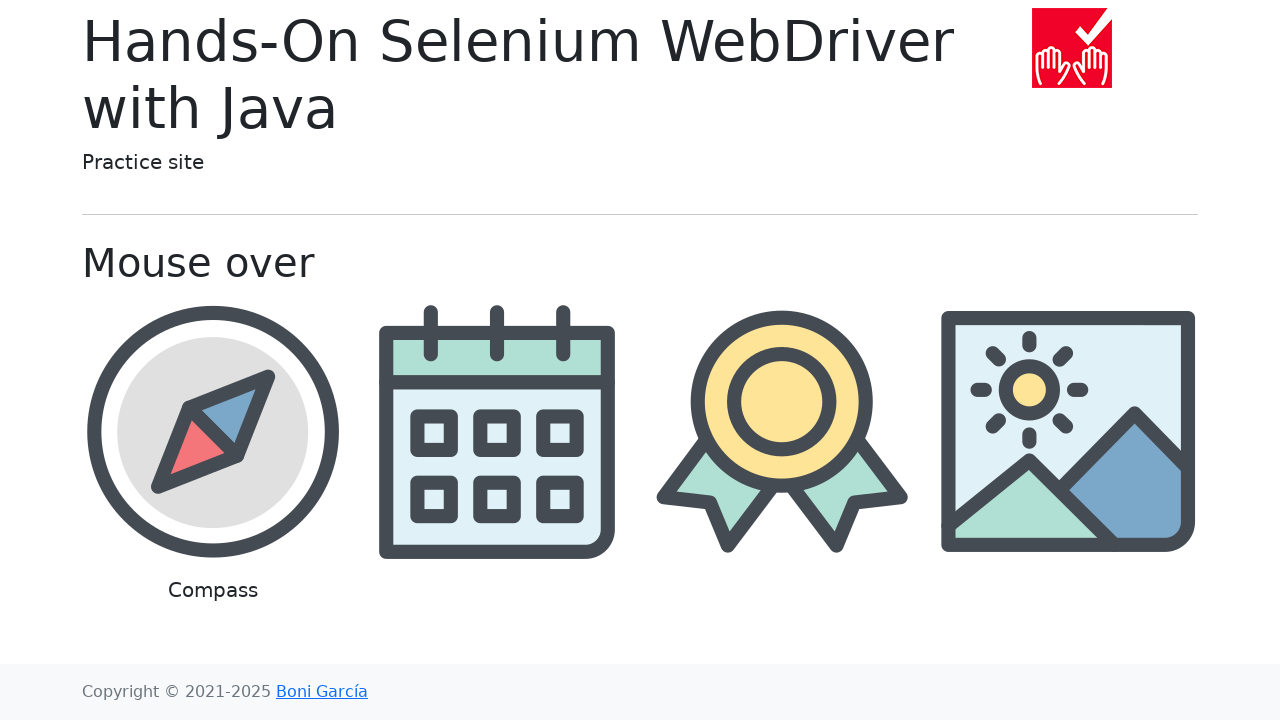

Page loaded and network idle state reached
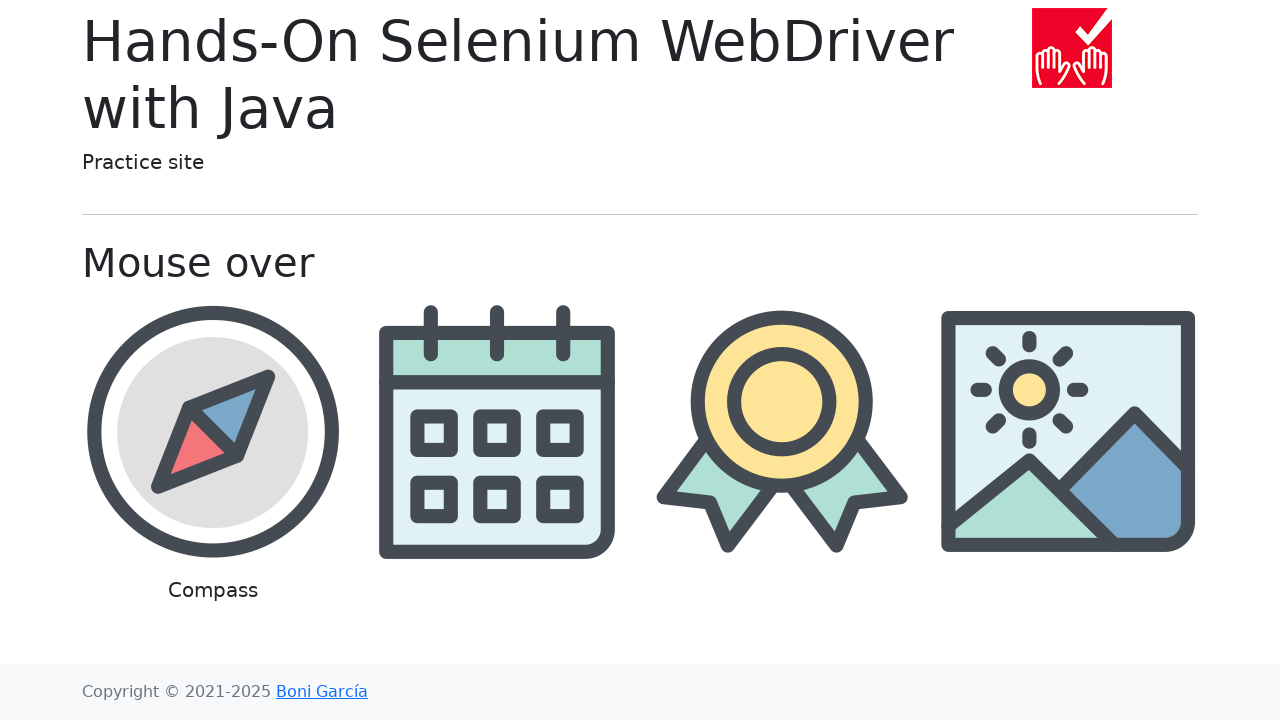

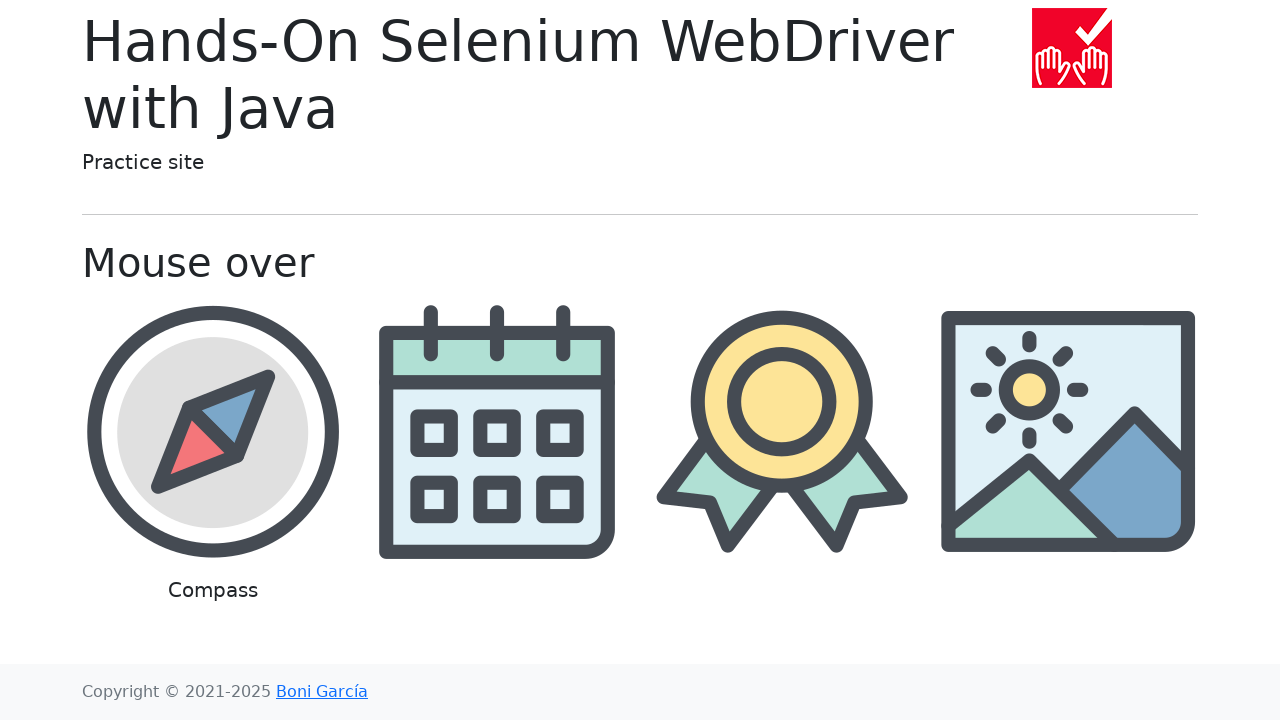